Tests date picker functionality by clicking on the datepicker and entering a date

Starting URL: https://testautomationpractice.blogspot.com/

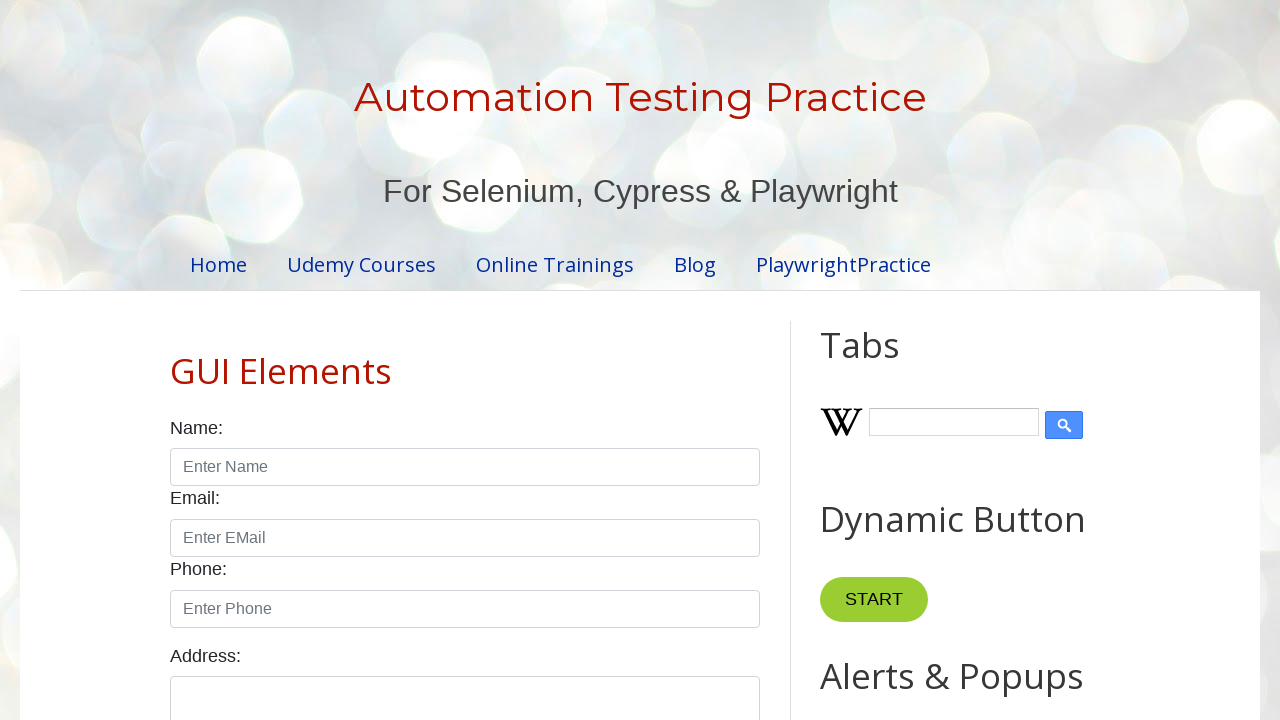

Clicked on the datepicker input field at (515, 360) on xpath=//input[@id='datepicker']
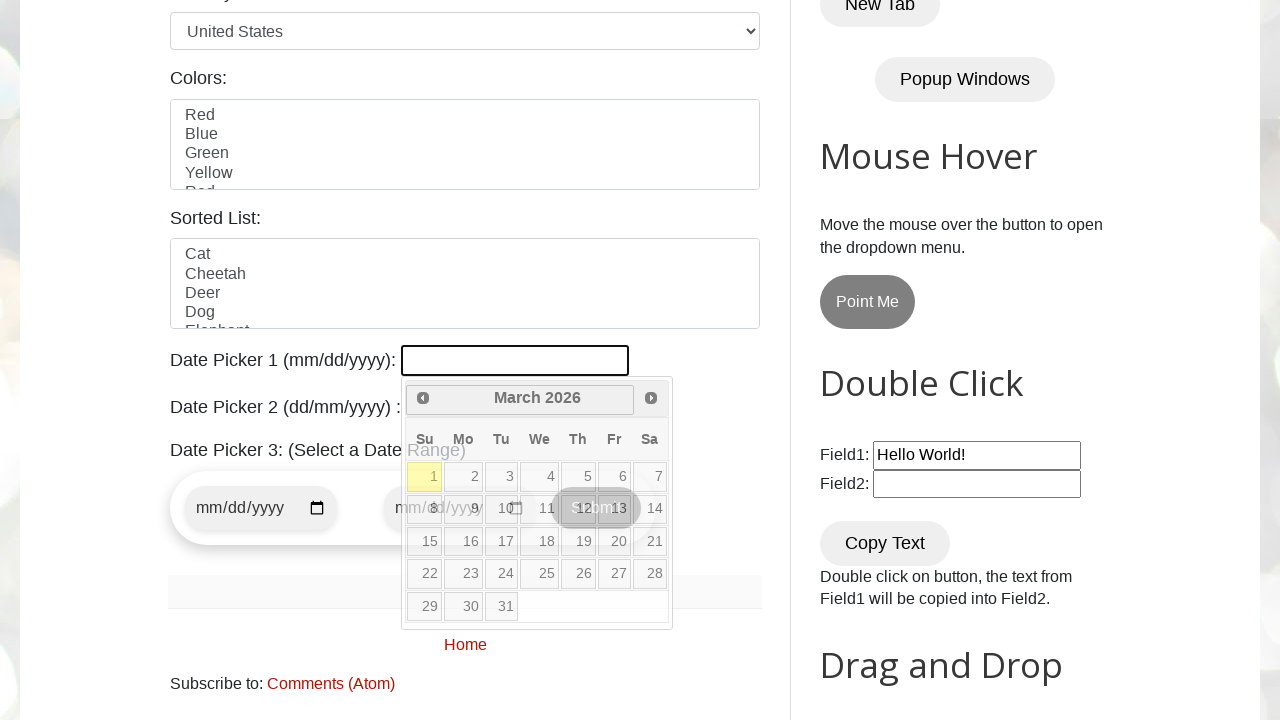

Filled datepicker with date 01/17/2024 on xpath=//input[@id='datepicker']
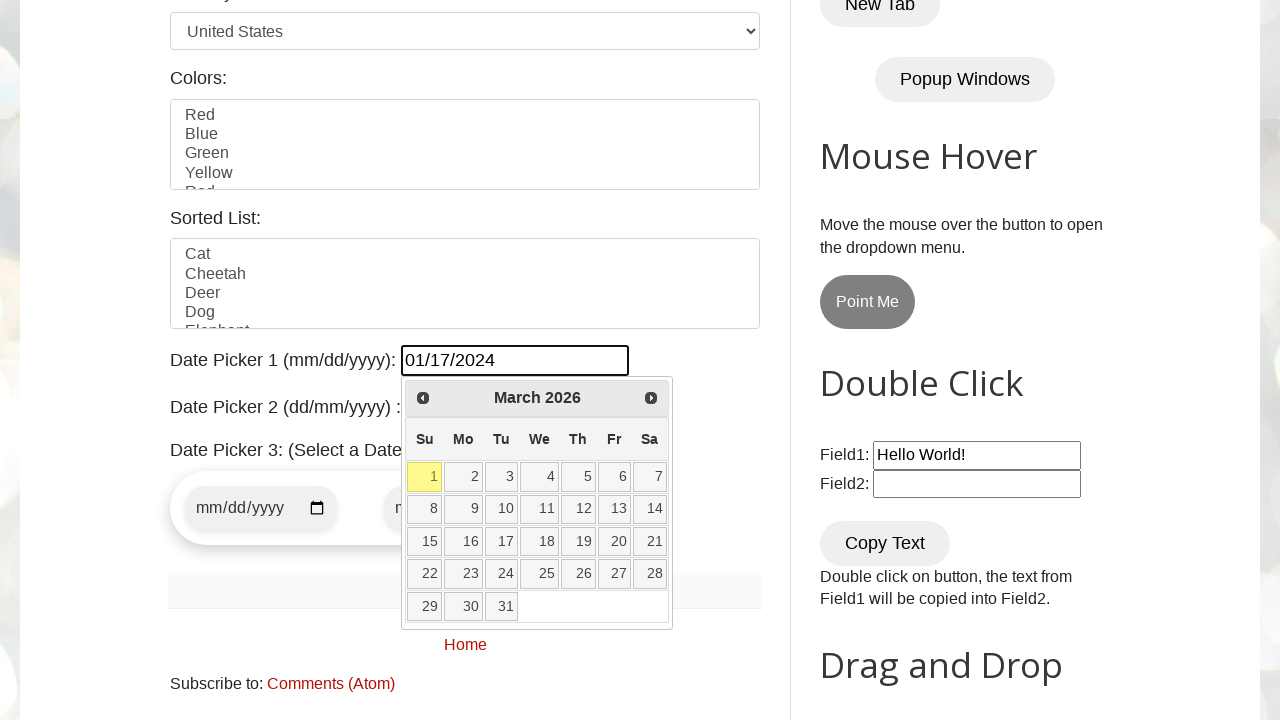

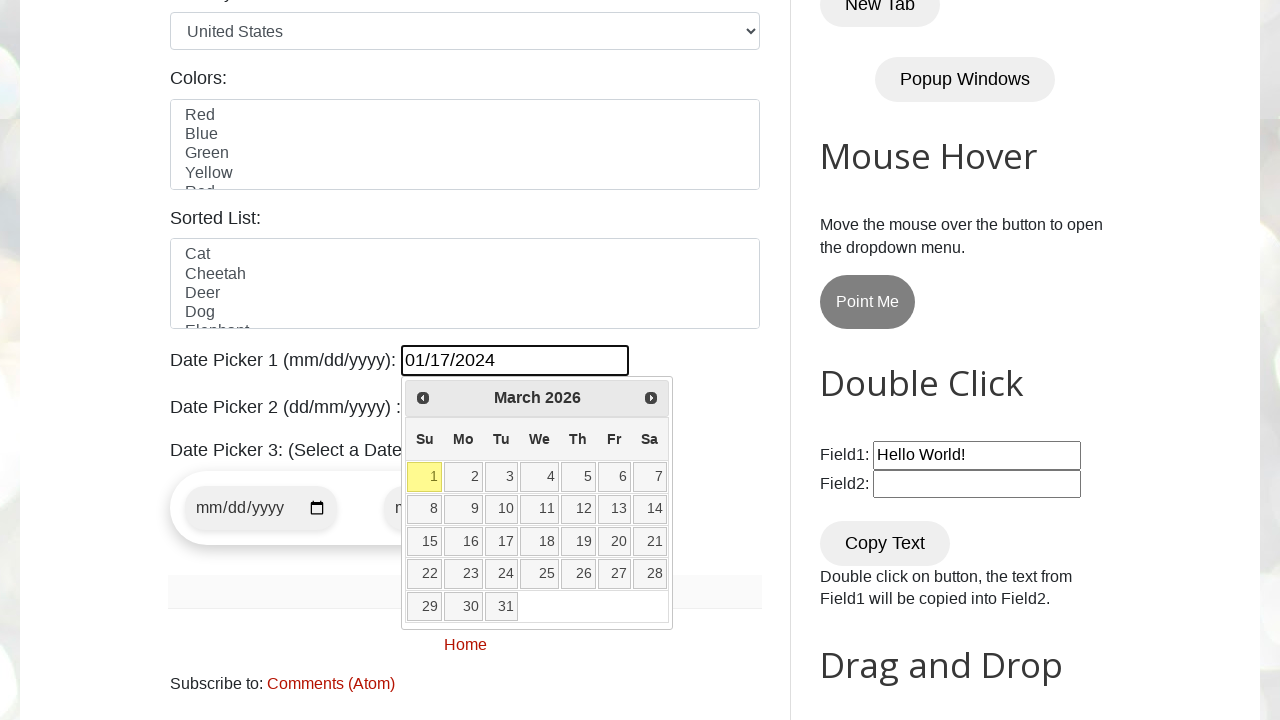